Tests the e-commerce flow on DemoBlaze by navigating to Laptops category, selecting a MacBook Air, adding it to cart, accepting the alert, and verifying the cart contents.

Starting URL: https://www.demoblaze.com/

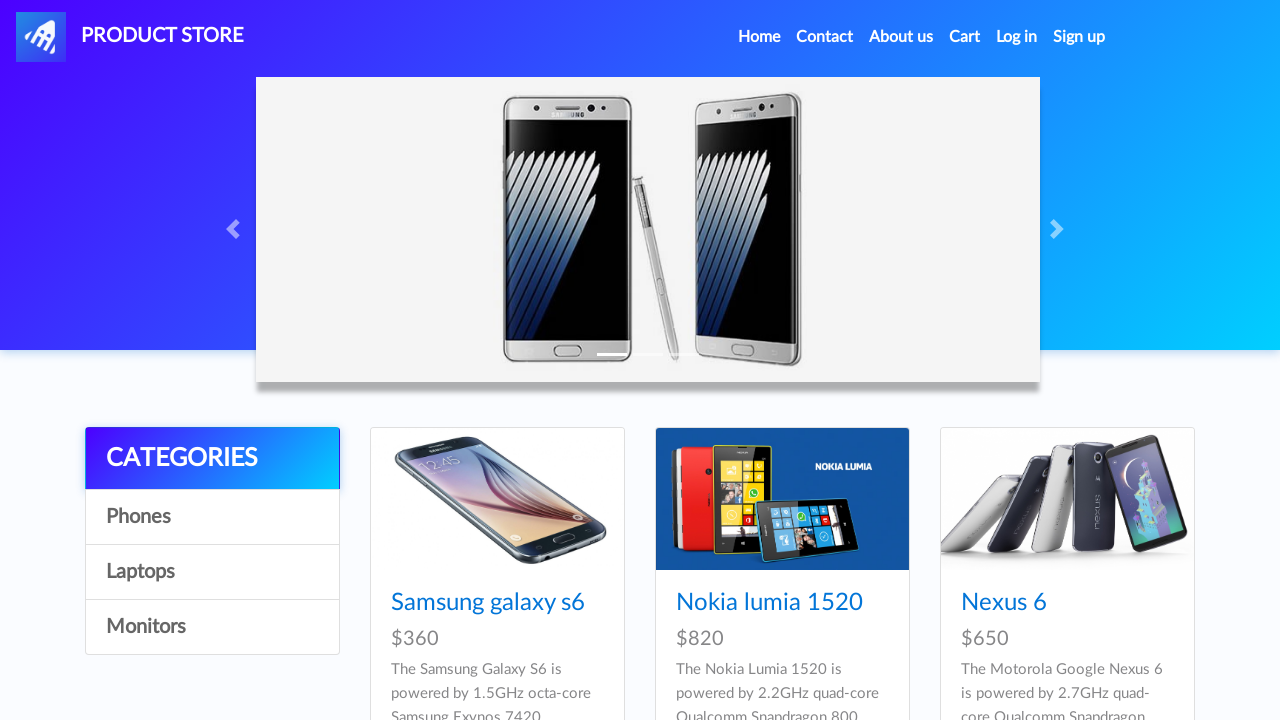

Clicked on Laptops category at (212, 572) on text=Laptops
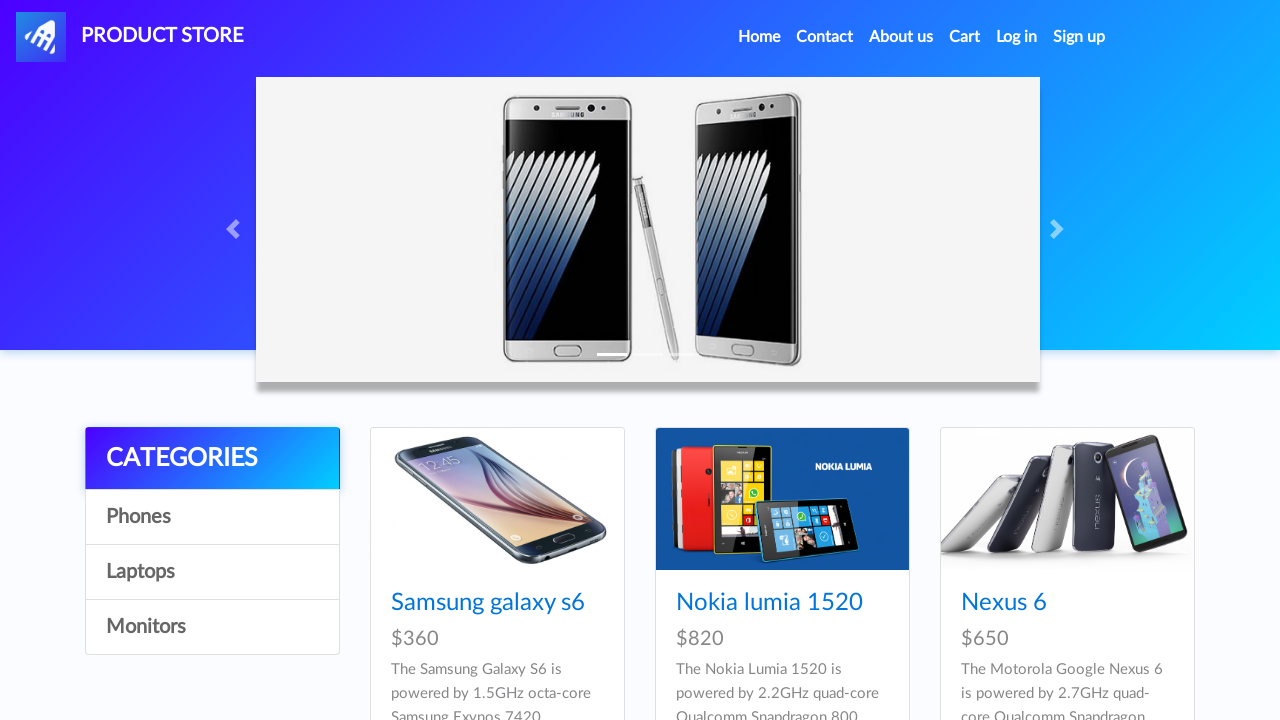

Waited for products to load
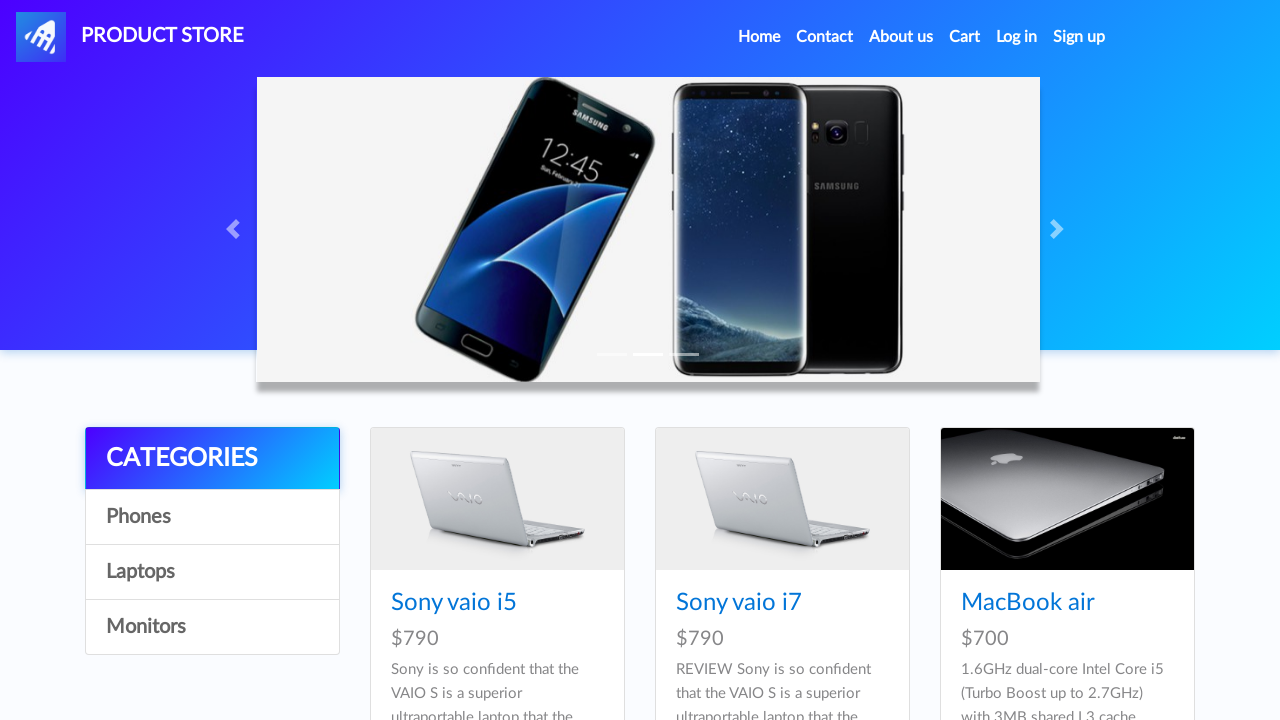

Clicked on MacBook air product at (1028, 603) on text=MacBook air
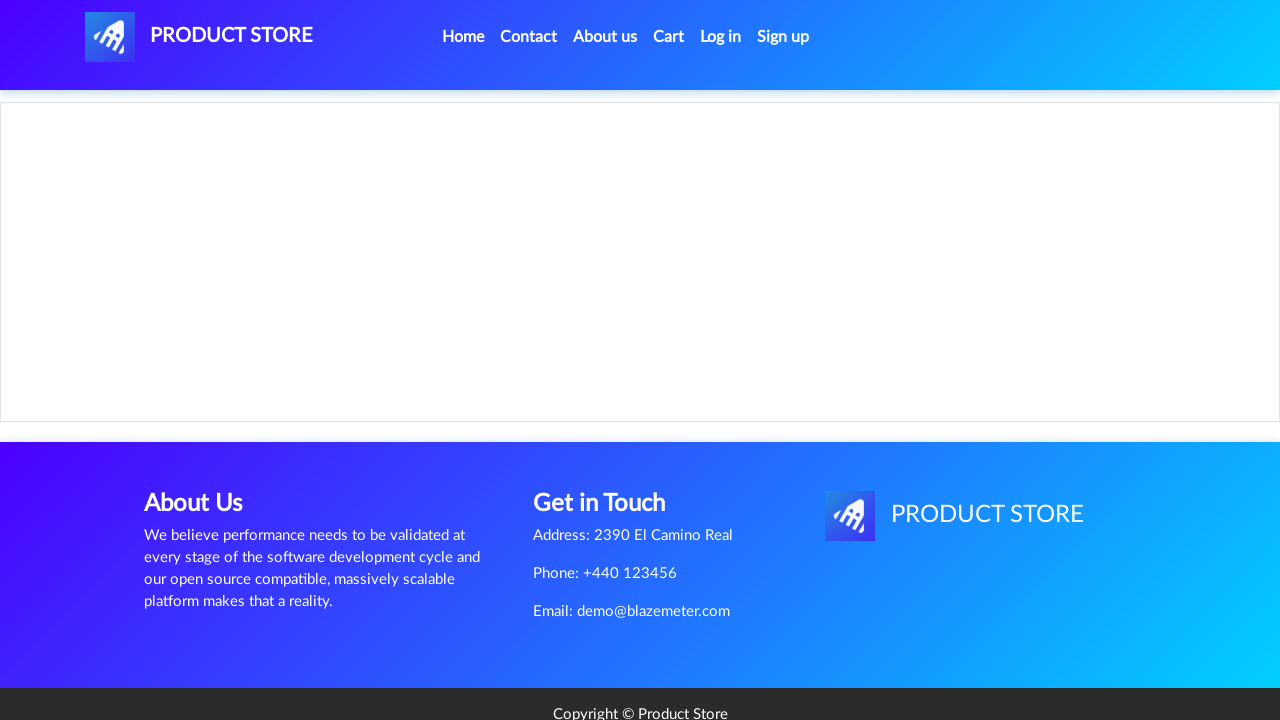

Waited for product page to load
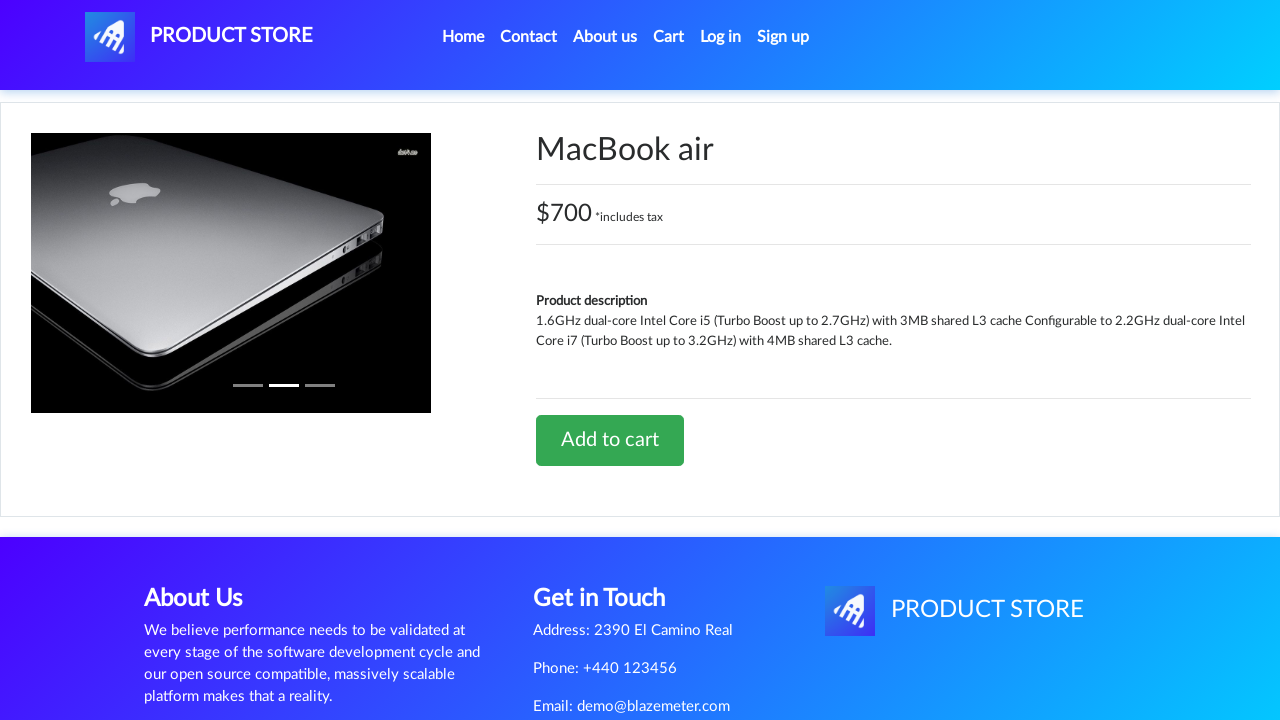

Clicked Add to cart button at (610, 440) on text=Add to cart
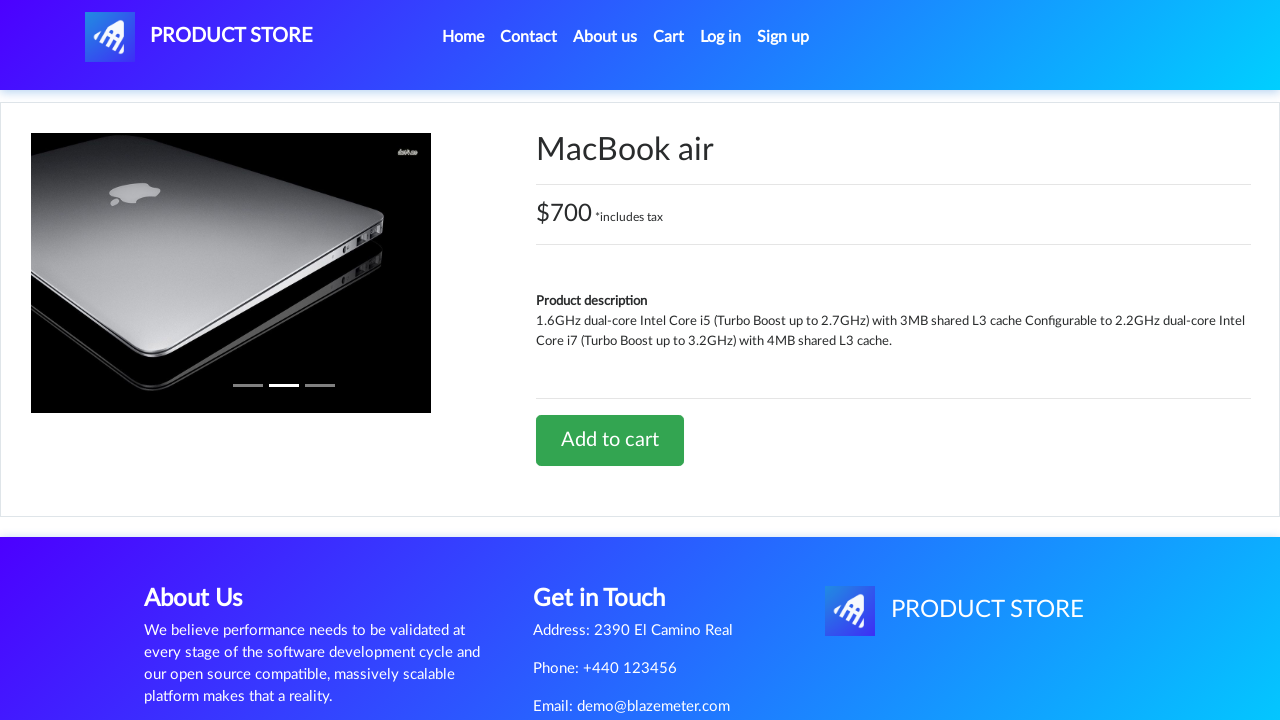

Waited for alert dialog to appear
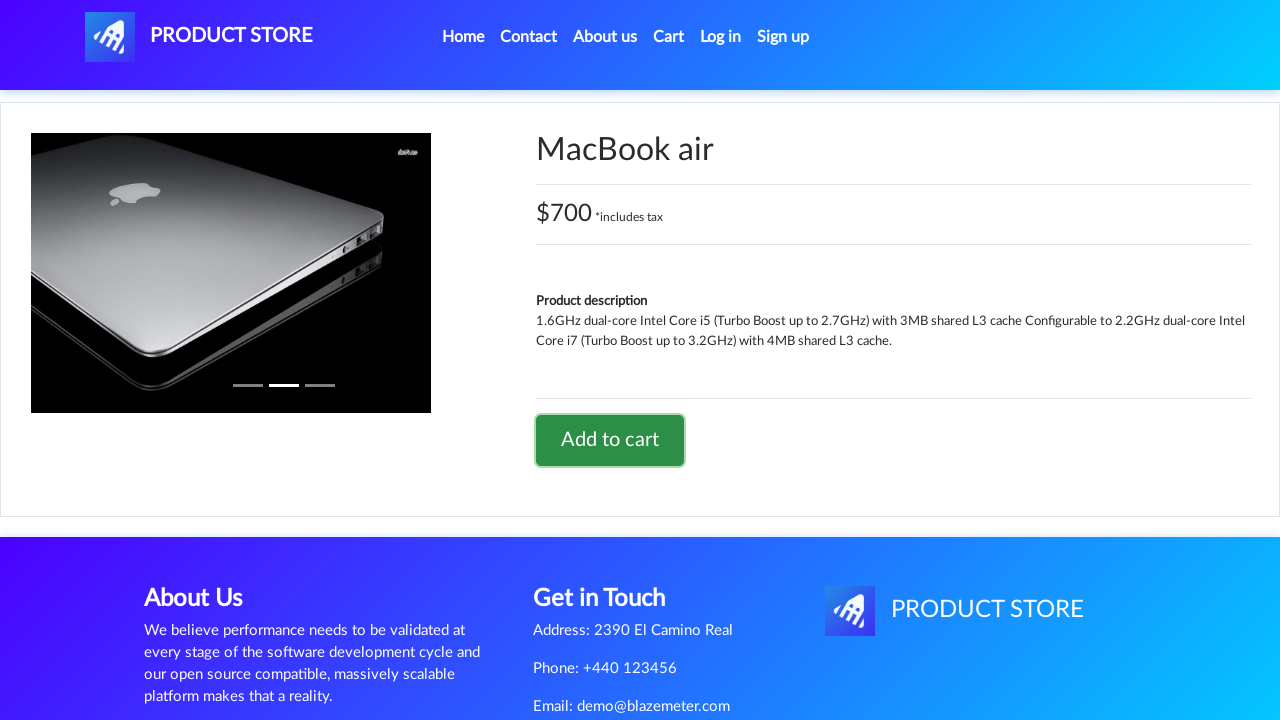

Set up dialog handler to accept alerts
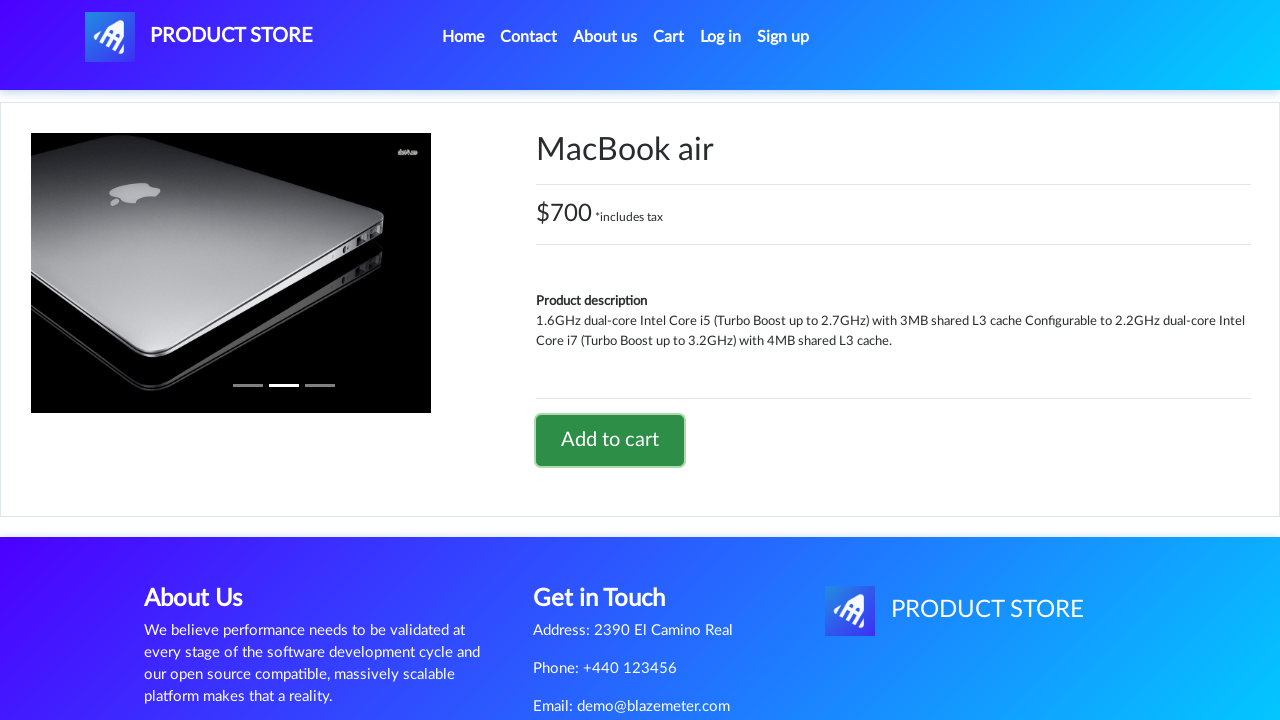

Clicked Add to cart button again at (610, 440) on text=Add to cart
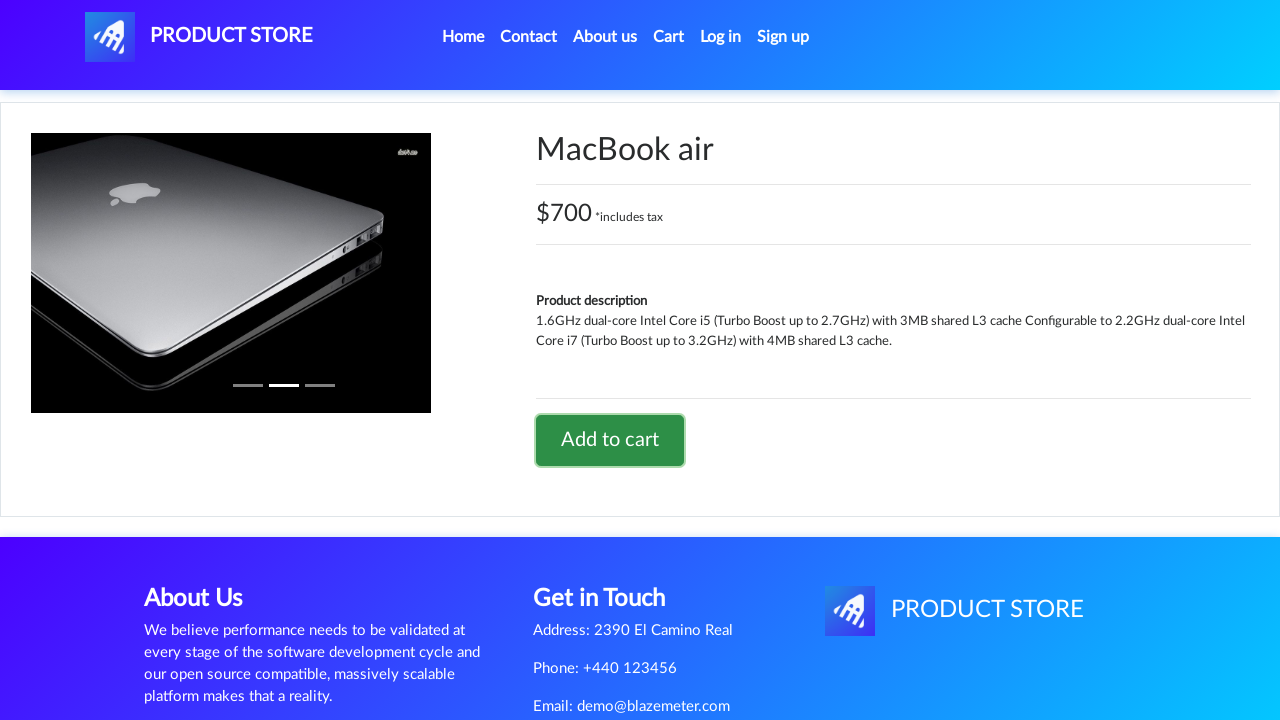

Waited before navigating to cart
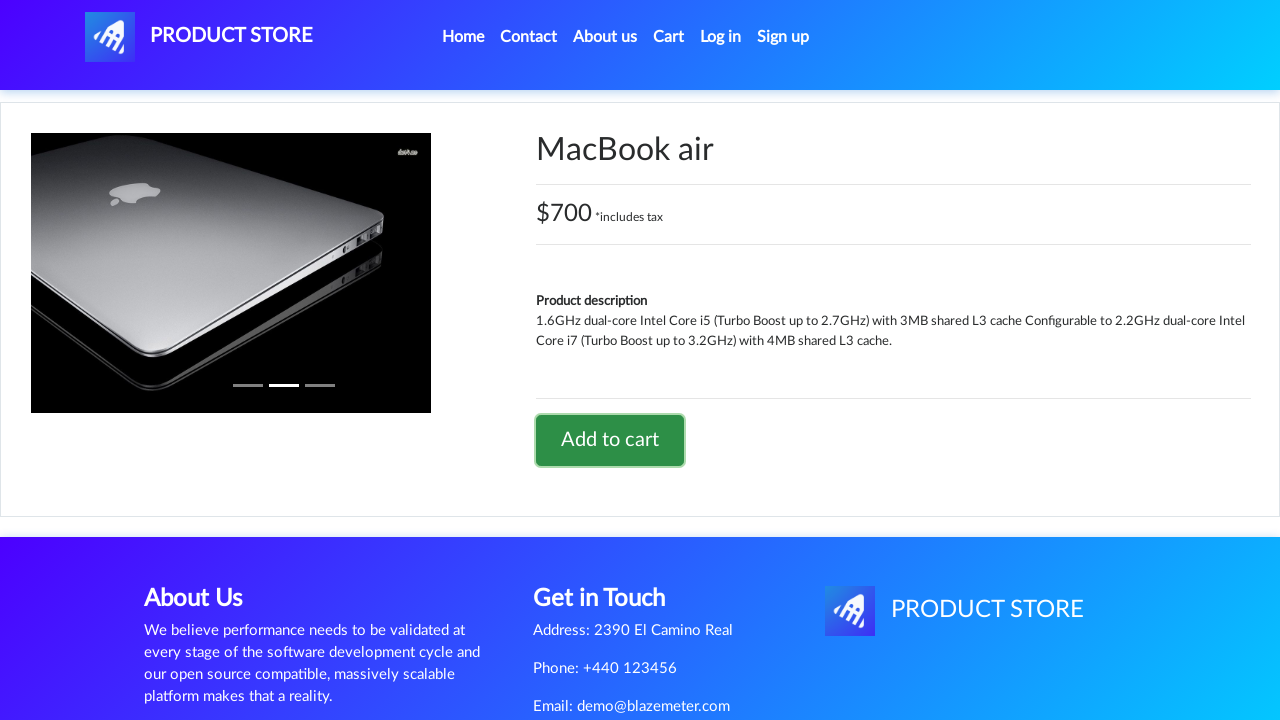

Clicked on Cart link at (669, 37) on text=Cart
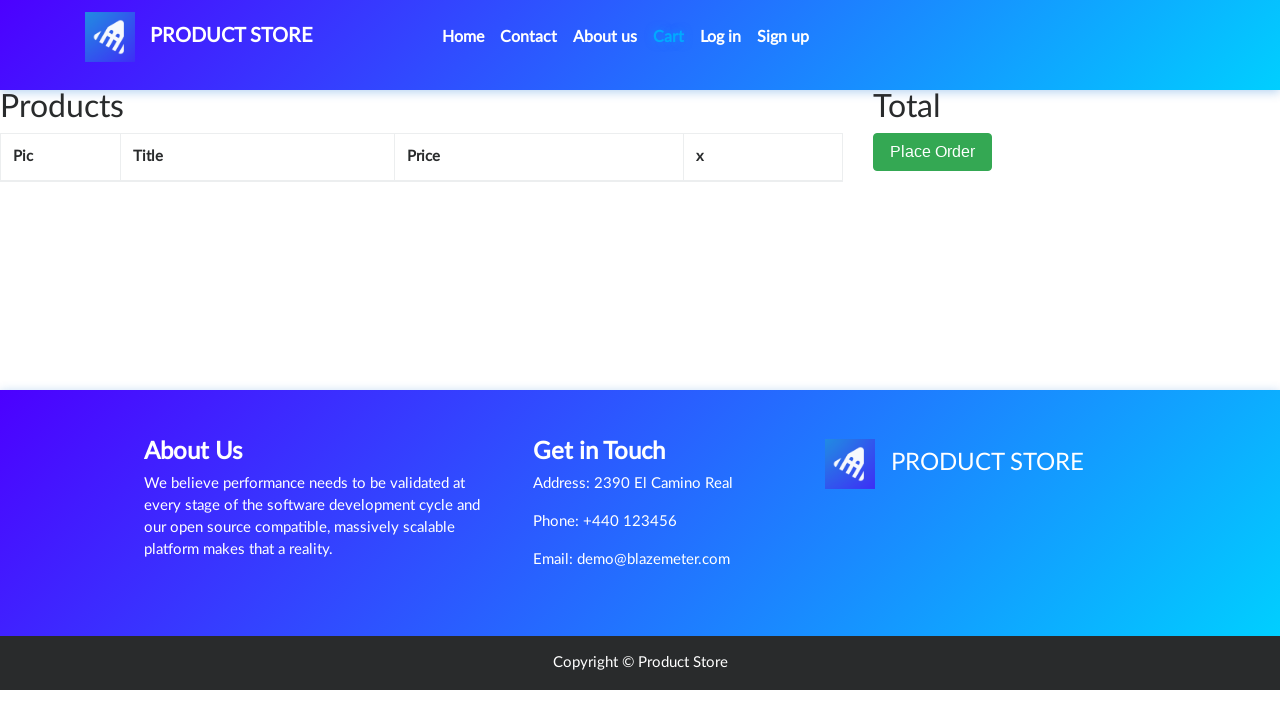

Cart loaded and verified MacBook air is present in cart
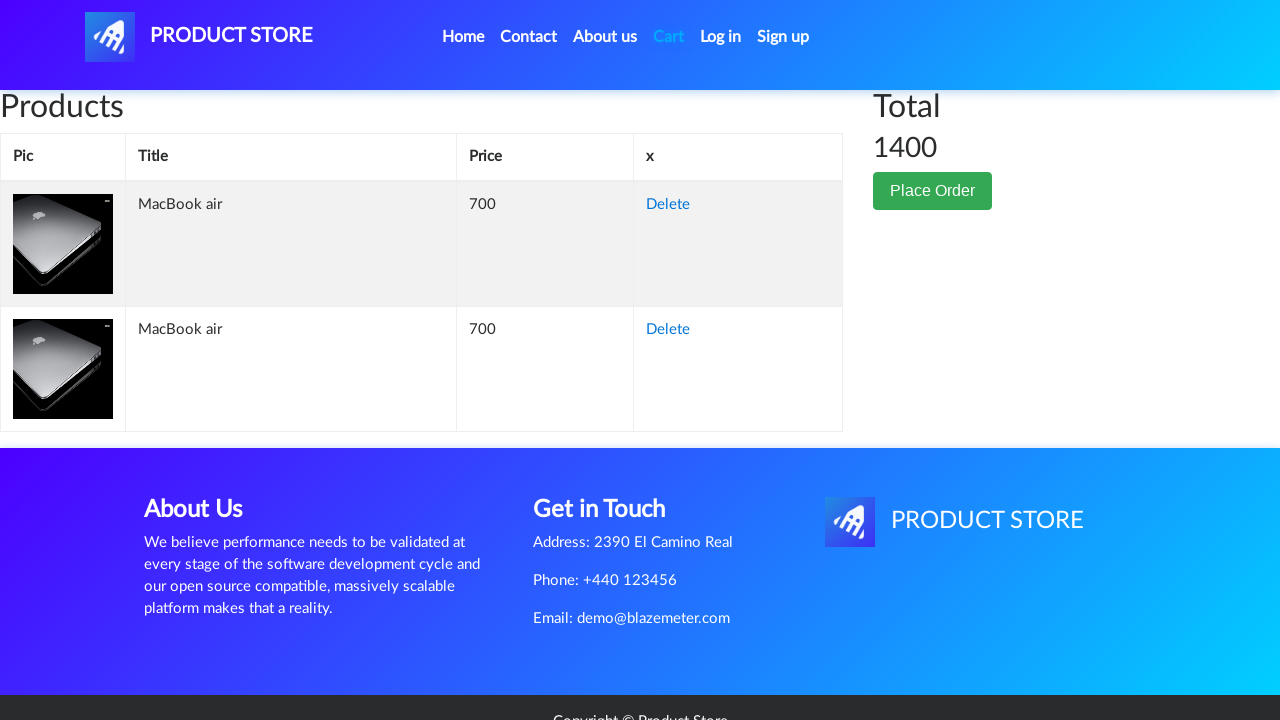

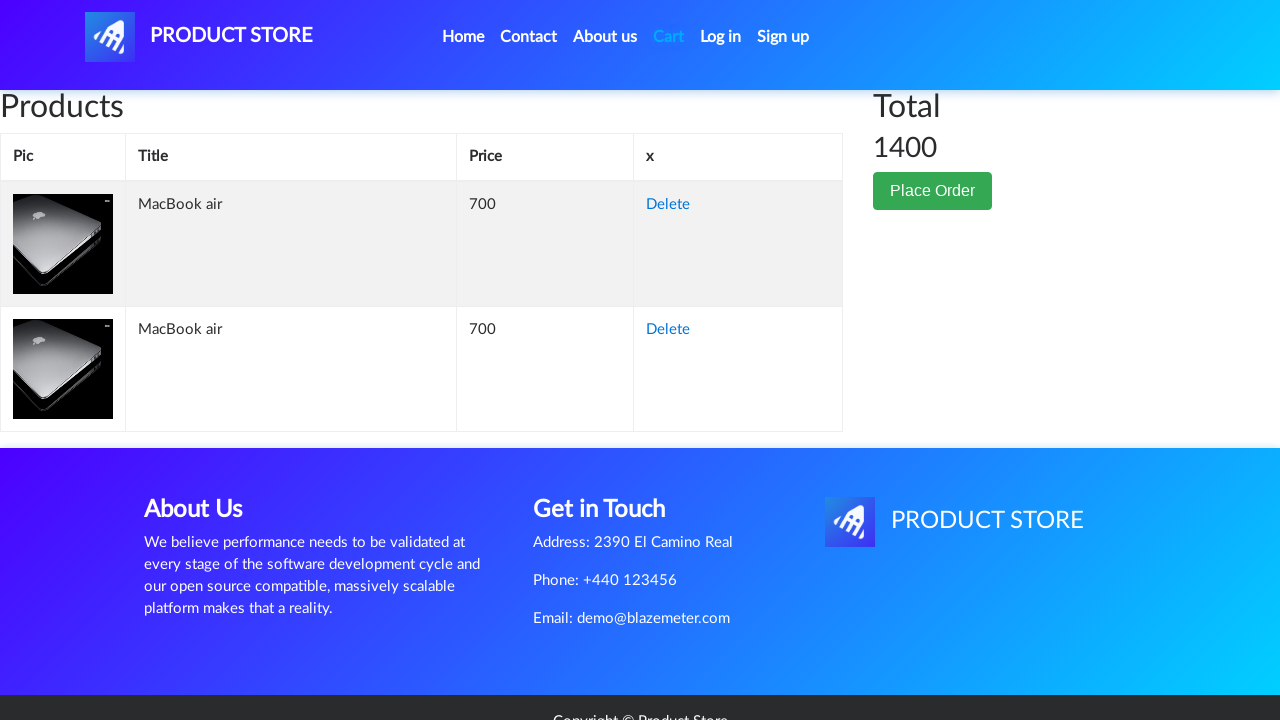